Tests a registration form by filling in first name and last name text fields on a demo automation testing website.

Starting URL: https://demo.automationtesting.in/Register.html

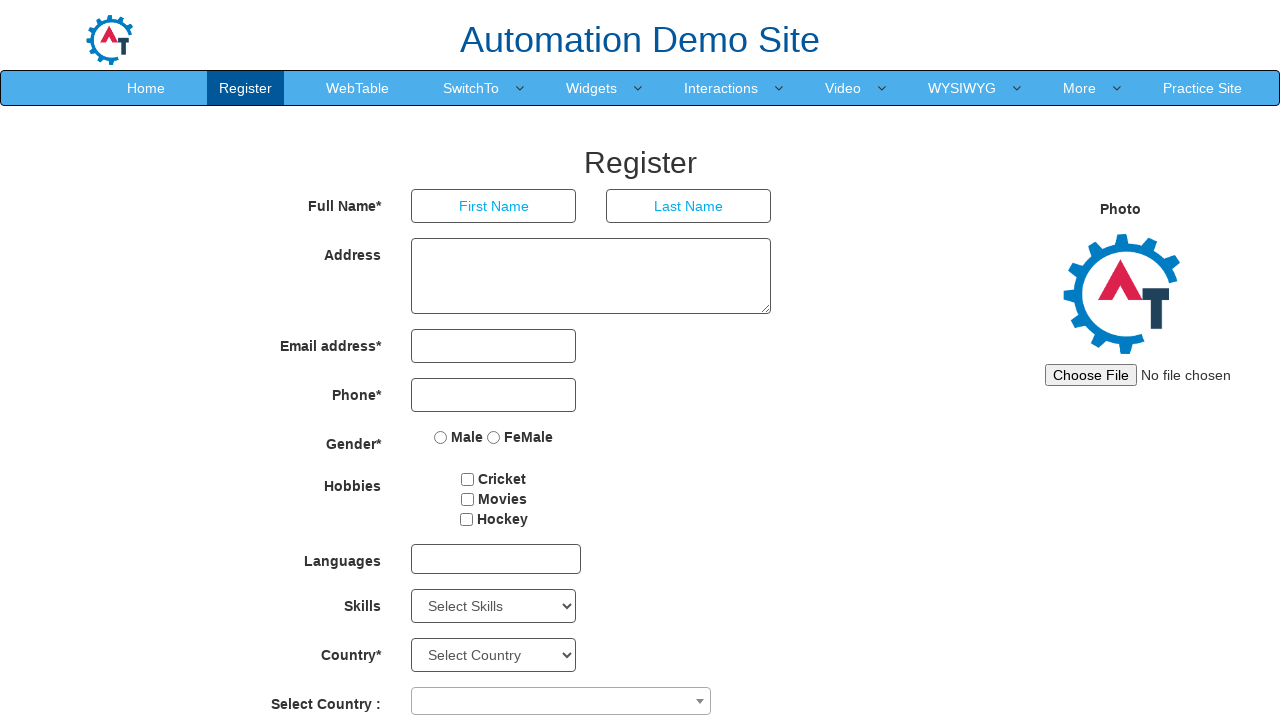

Filled first name field with 'Jonathan' on input[type='text']
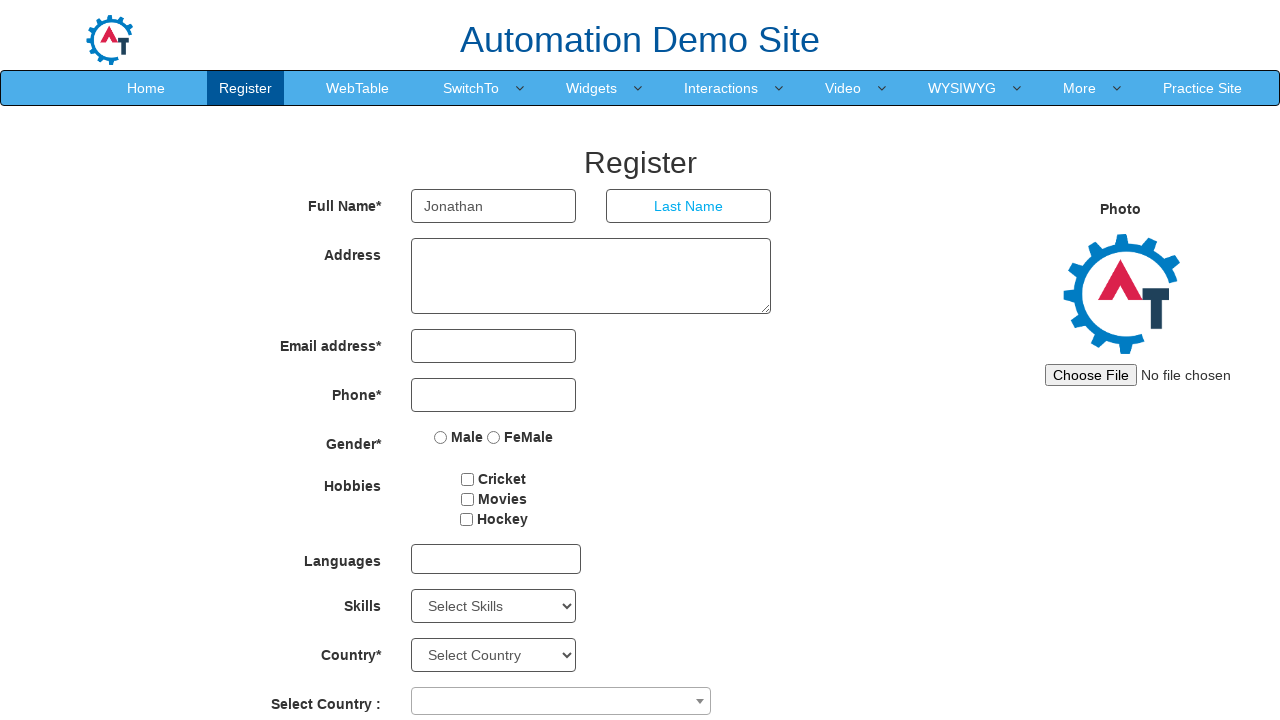

Filled last name field with 'Harrison' on input[type='text'] >> nth=1
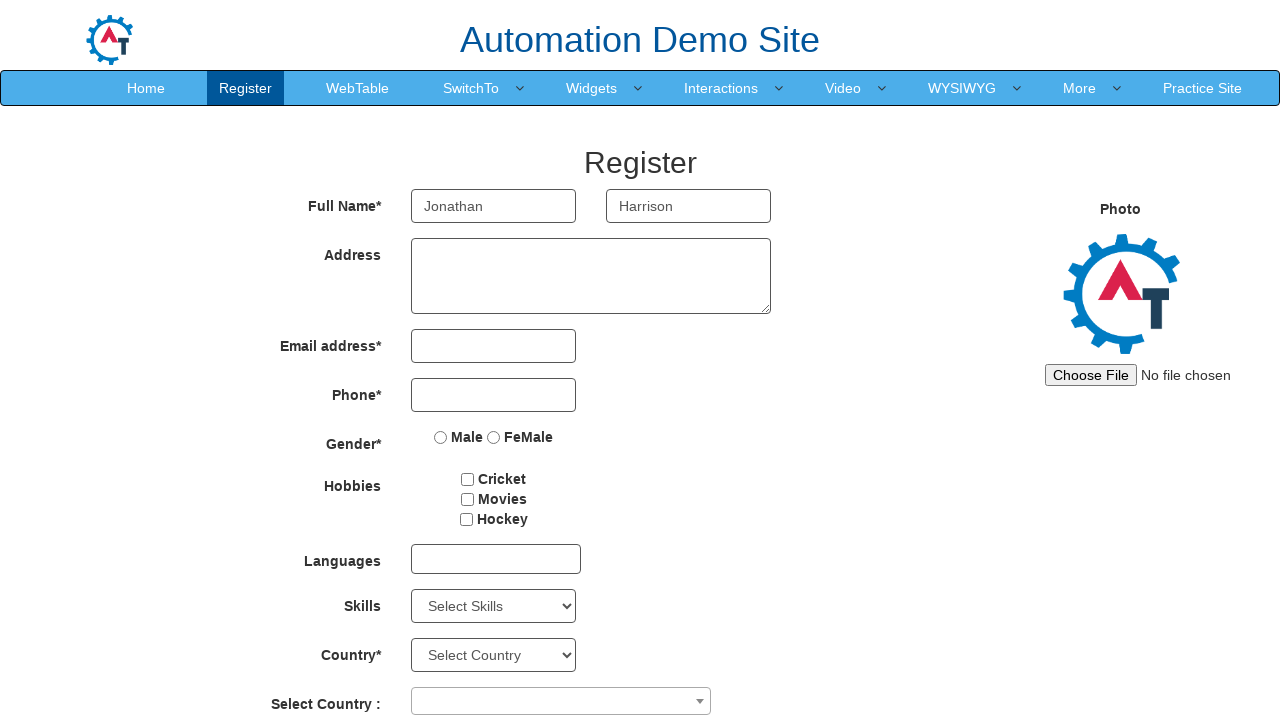

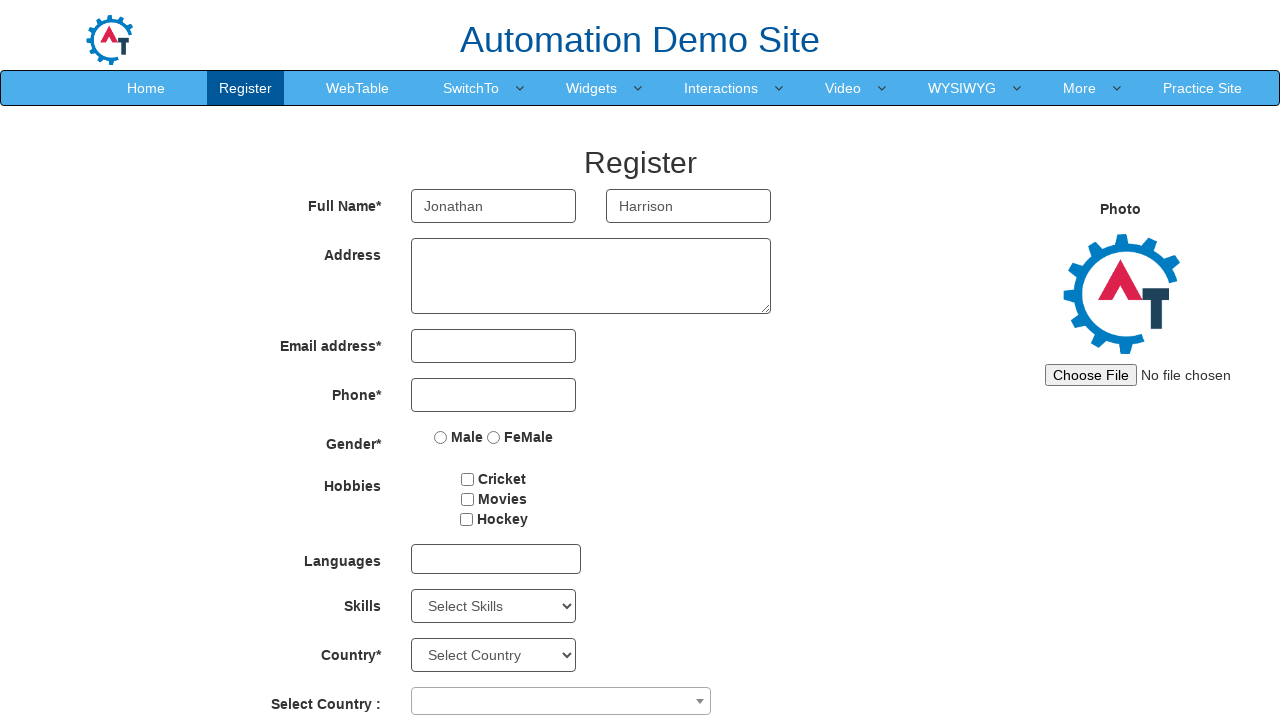